Tests that the Aalam Info Solutions website loads correctly by verifying the page title contains the expected company name.

Starting URL: https://aalamsoft.com/

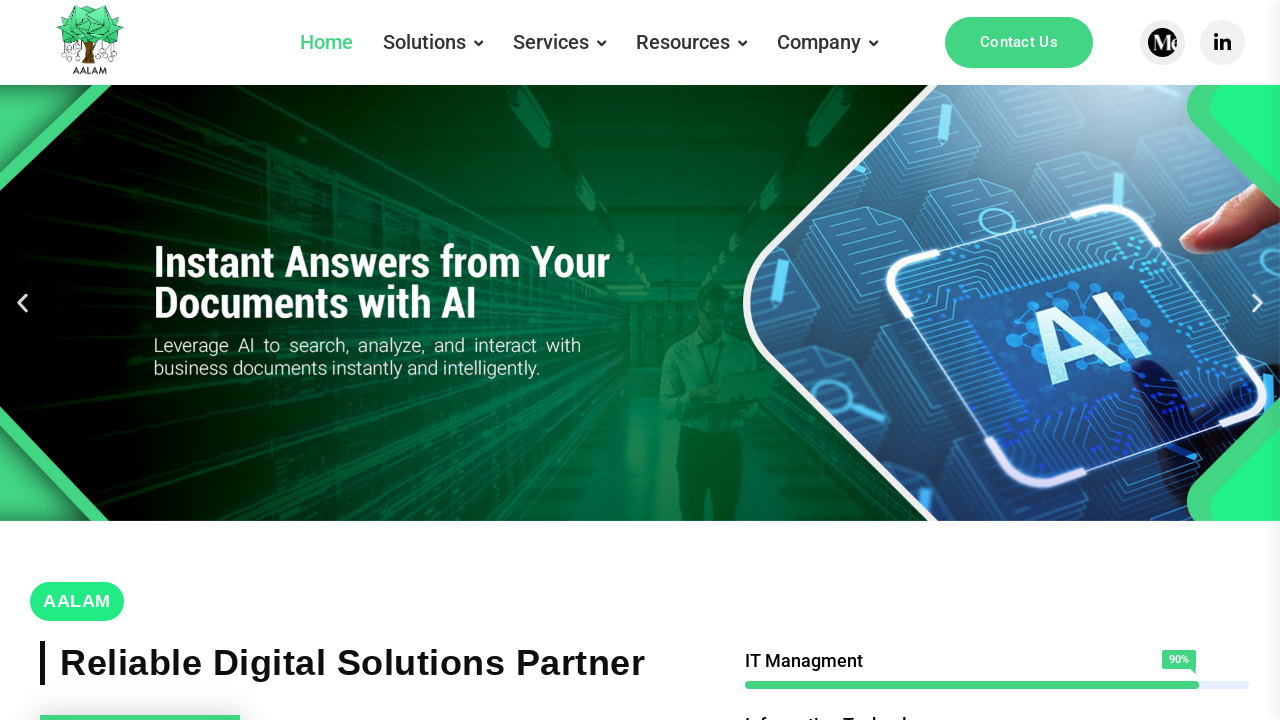

Waited for page to reach domcontentloaded state
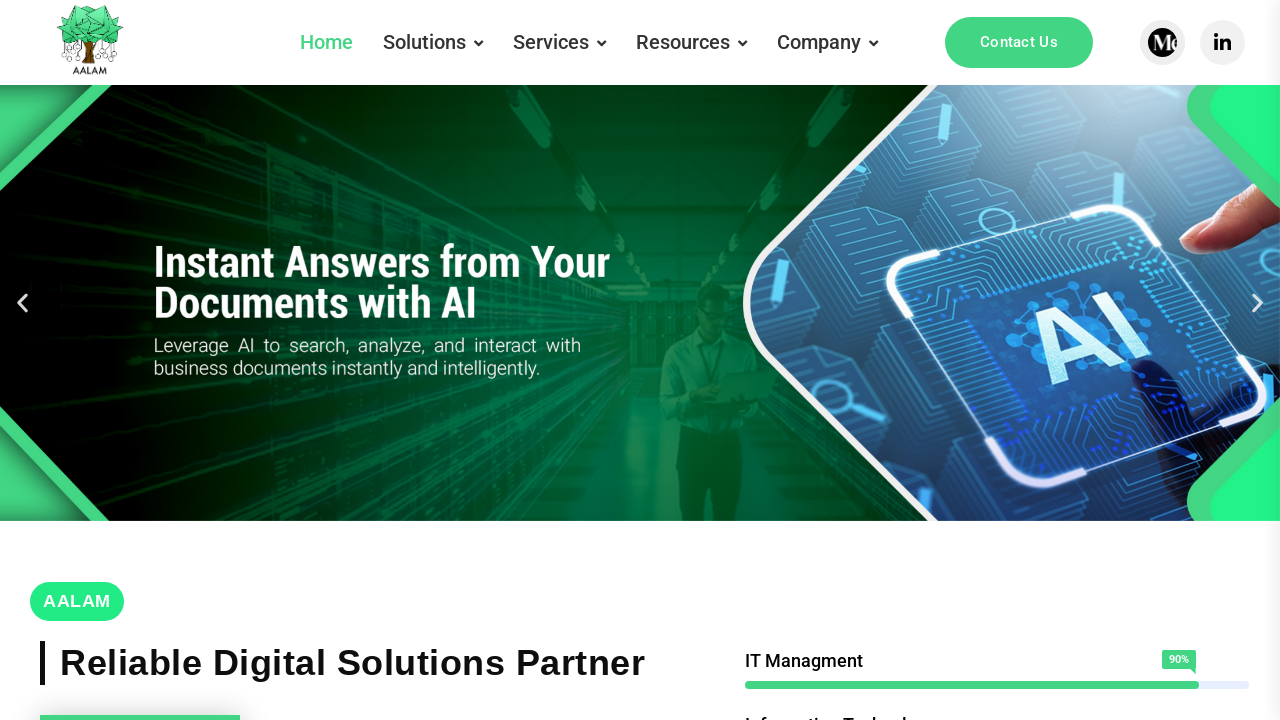

Verified page title contains 'Aalam': Aalam Soft - Reliable Digital Solutions Partner
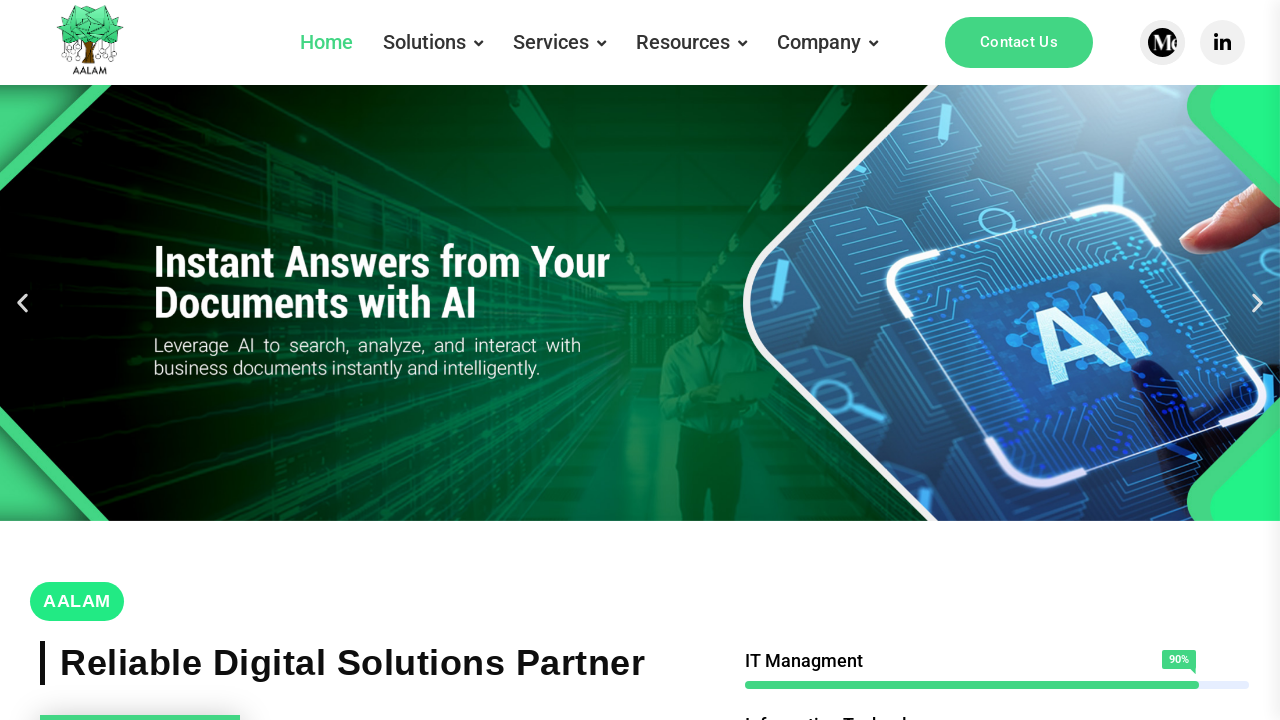

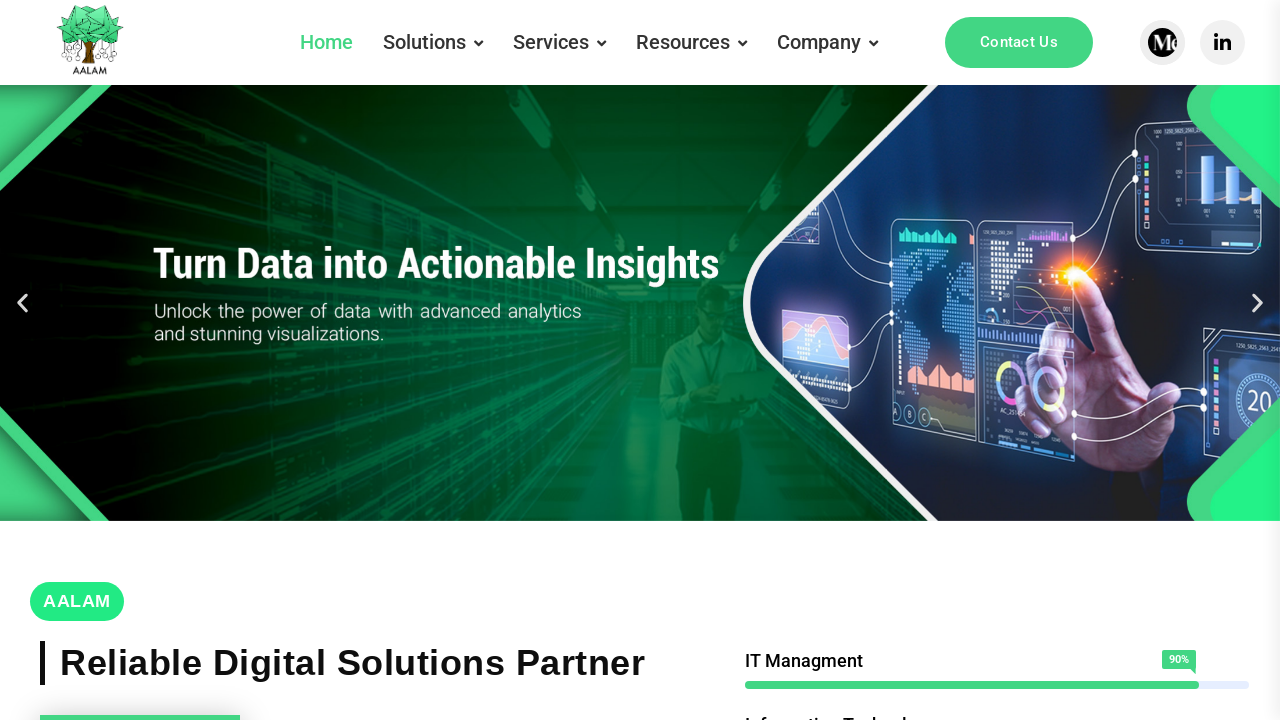